Tests dynamic loading functionality where an element is hidden initially and becomes visible after clicking start button

Starting URL: https://the-internet.herokuapp.com/dynamic_loading/1

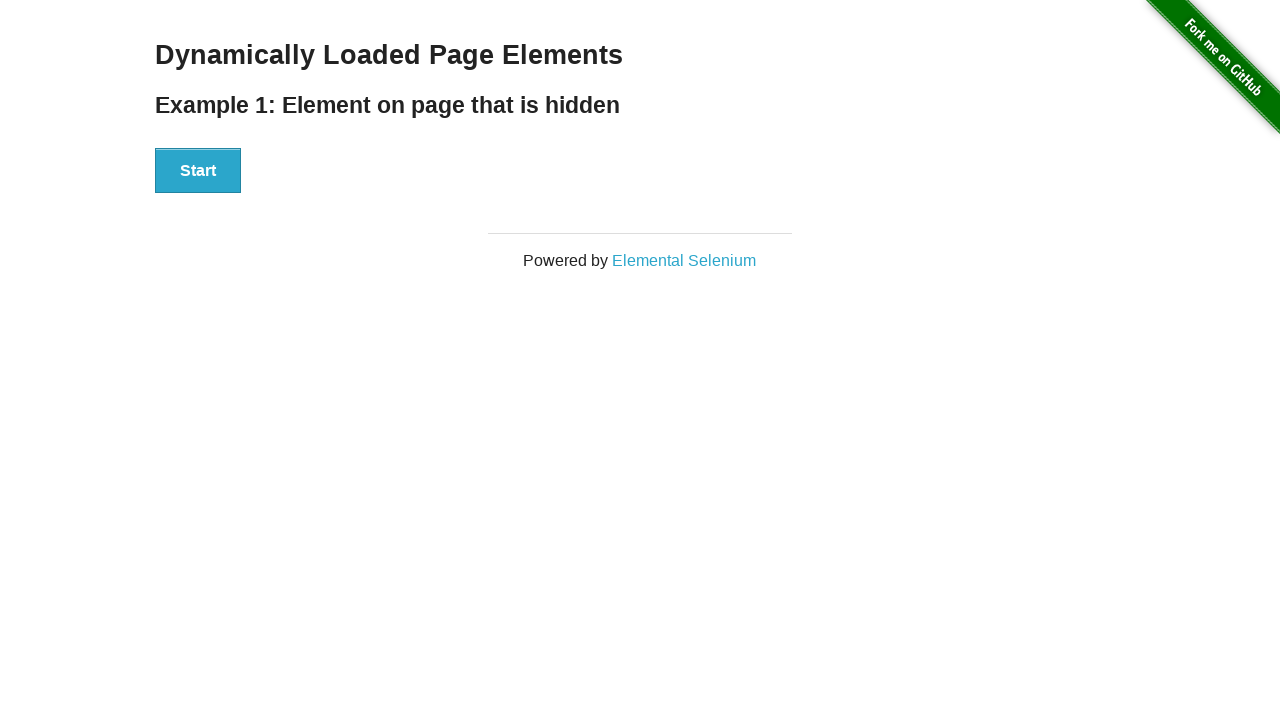

Clicked the Start button to trigger dynamic loading at (198, 171) on #start button
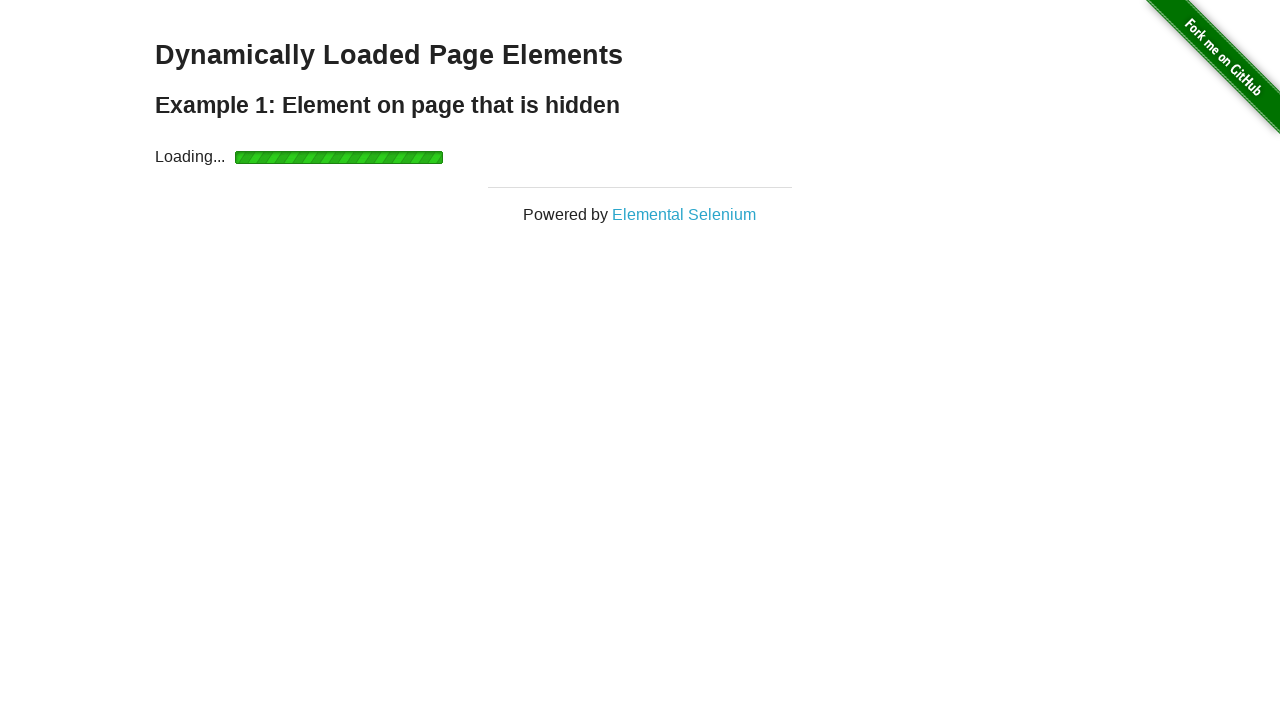

Waited for the finish element to become visible (up to 6 seconds)
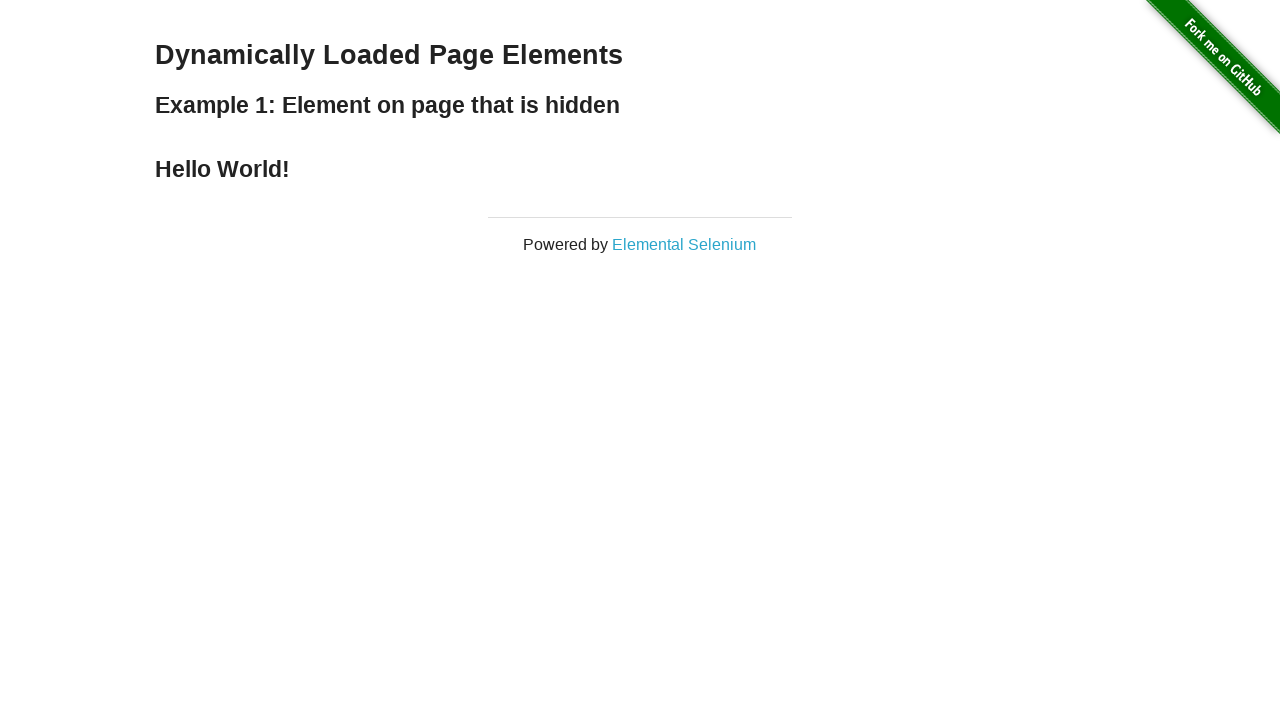

Verified that the finish element is displayed
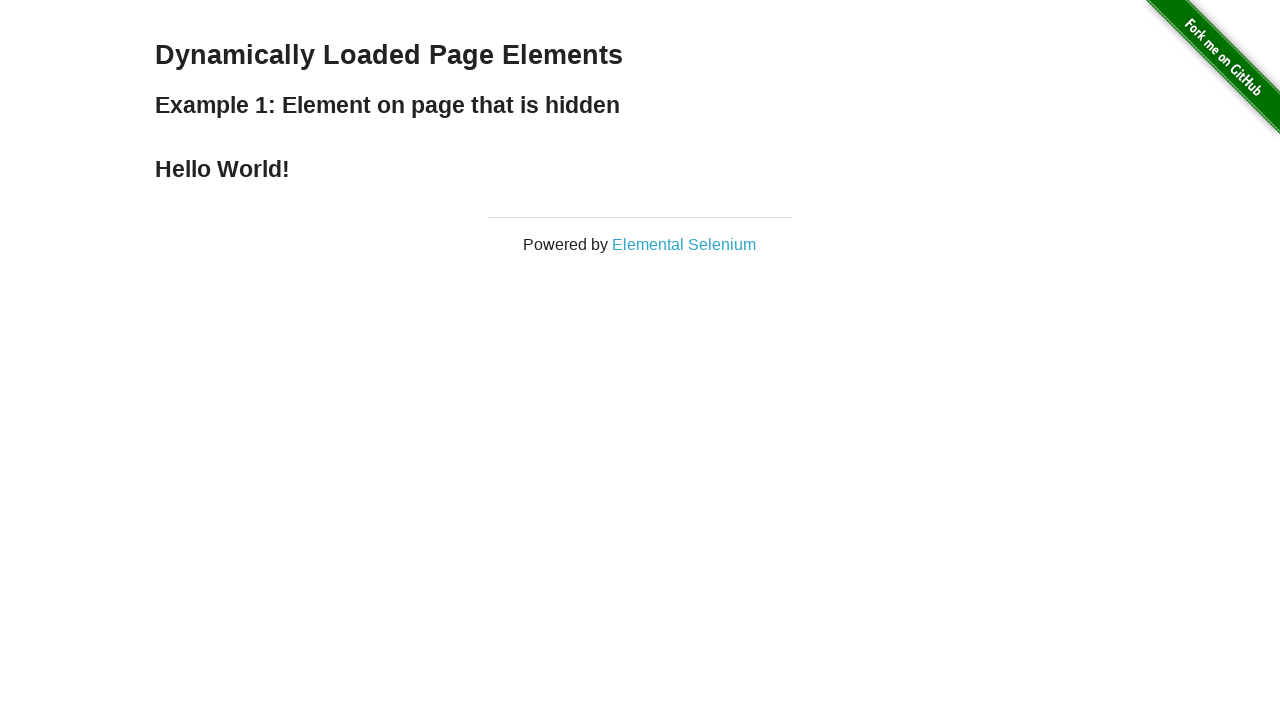

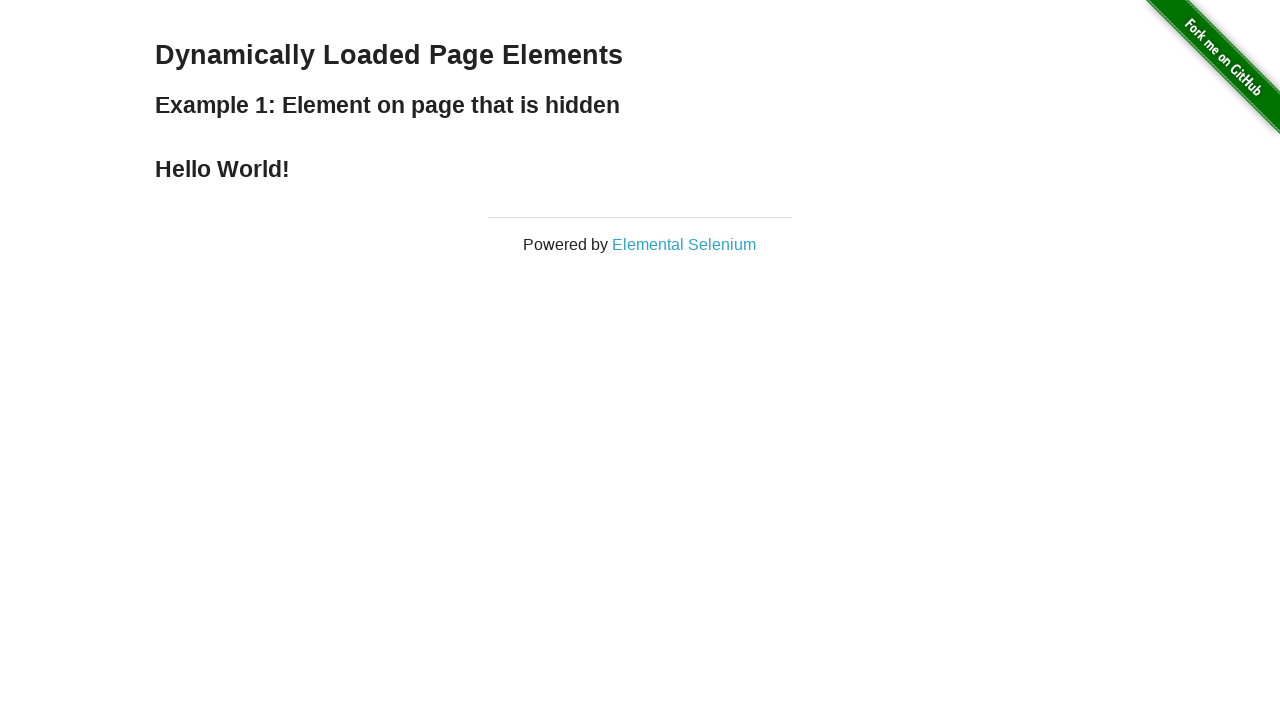